Solves a mathematical captcha by reading a value, calculating its result, filling the answer, selecting checkboxes and radio buttons, then submitting the form

Starting URL: https://SunInJuly.github.io/execute_script.html

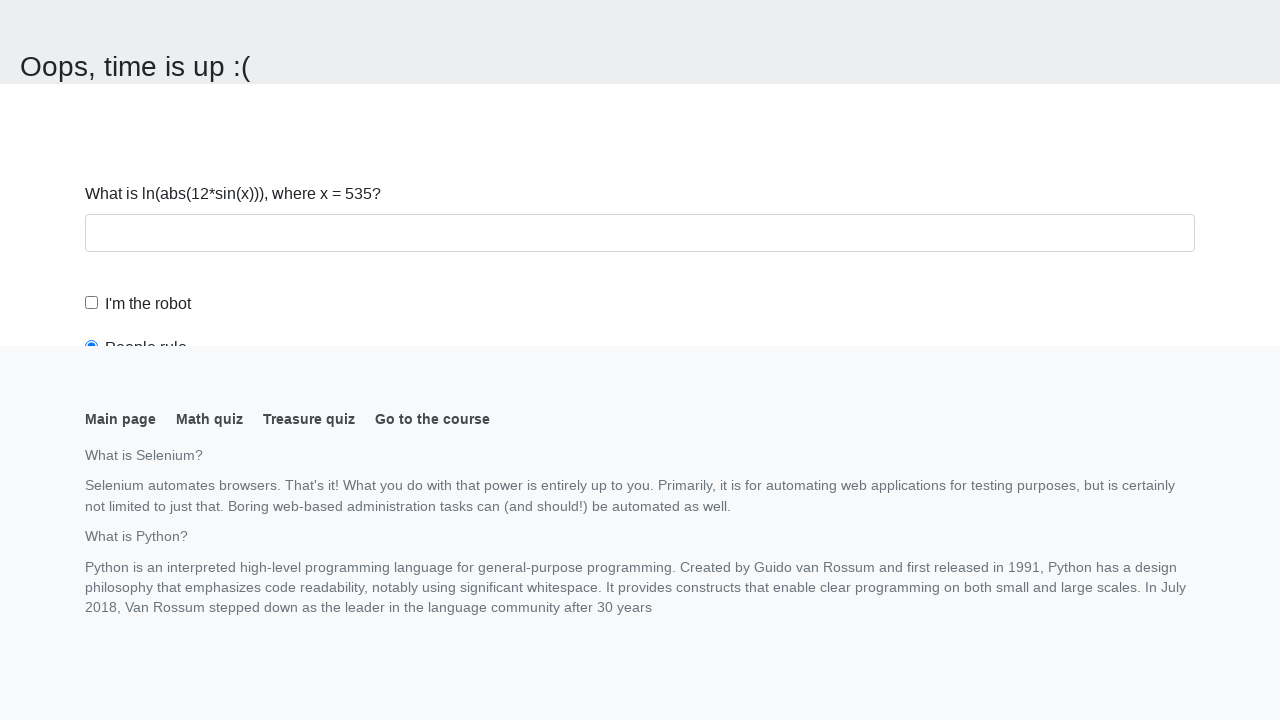

Navigated to the mathematical captcha form page
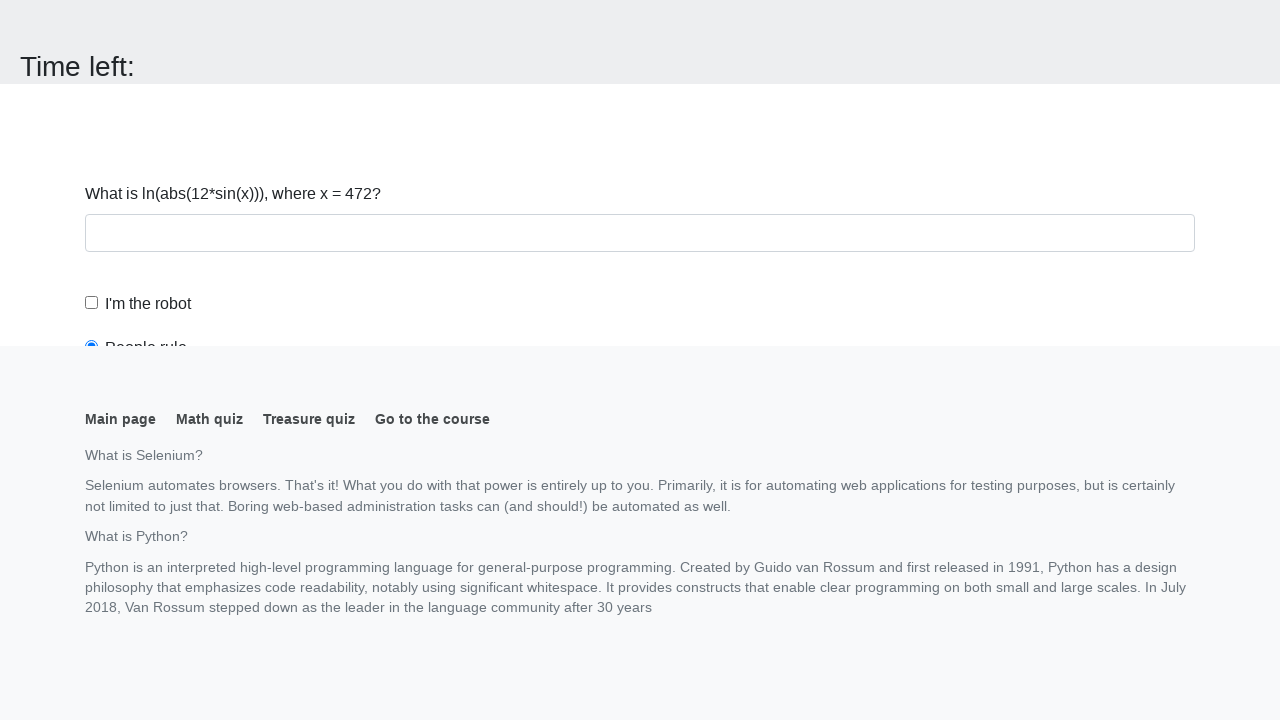

Read the value from the input_value element
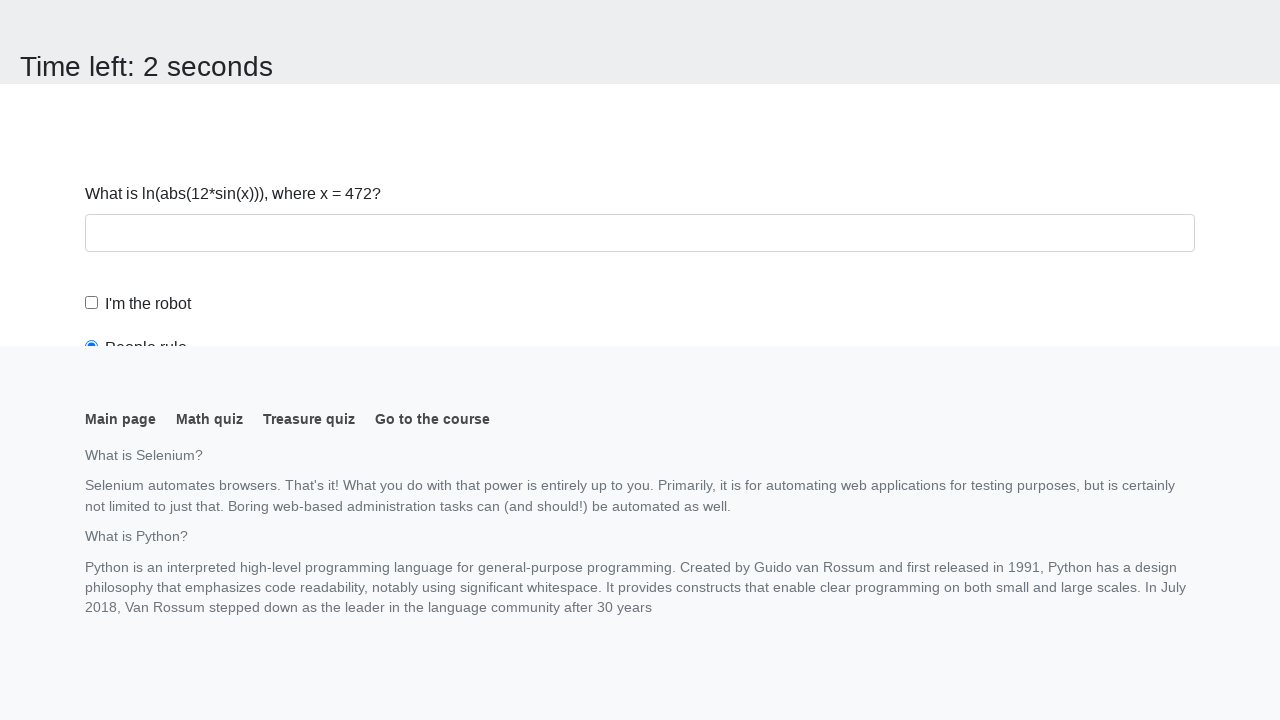

Calculated the mathematical result: 2.1134367526618503
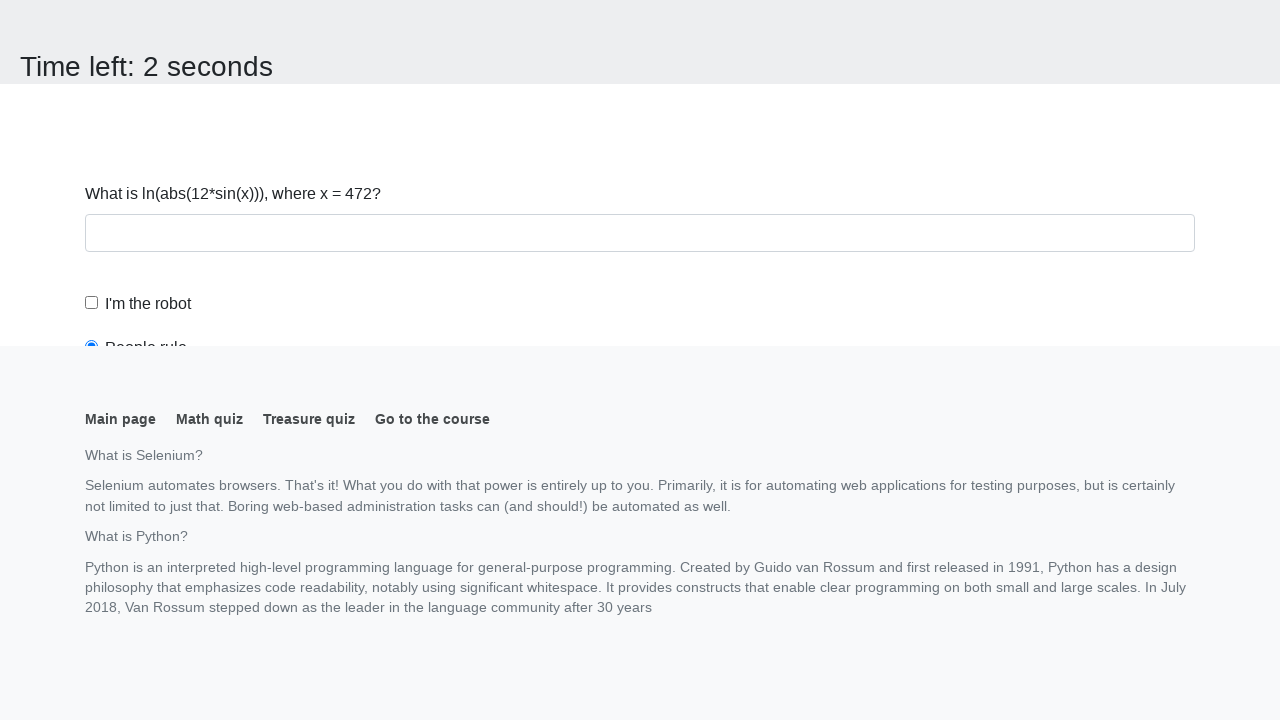

Filled in the calculated answer in the answer field on #answer
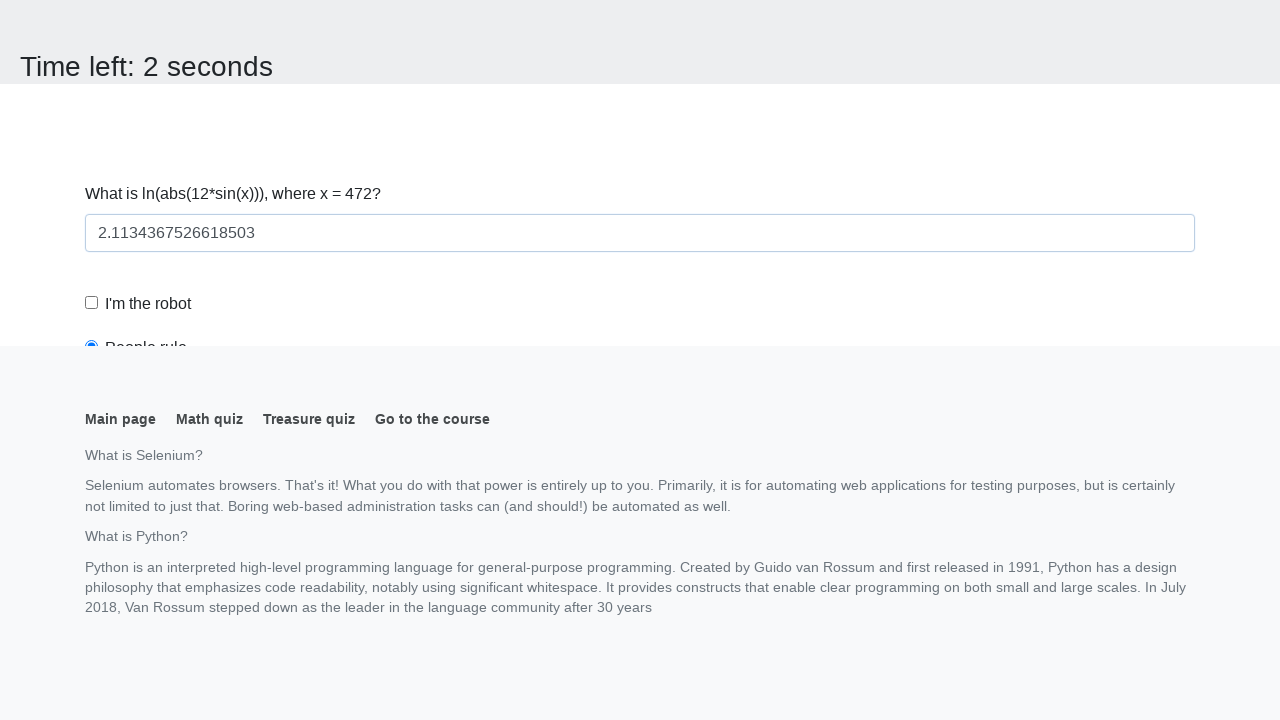

Scrolled down 150 pixels to reveal form elements
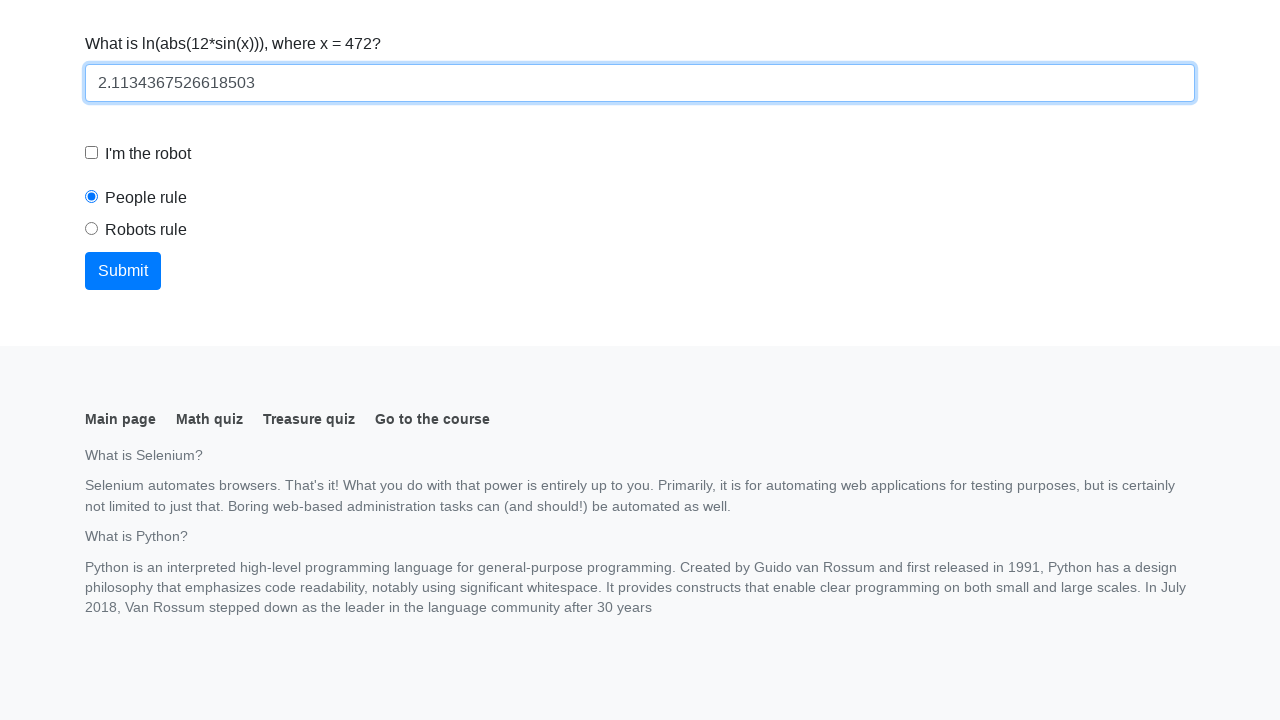

Clicked the robot checkbox at (148, 154) on [for="robotCheckbox"]
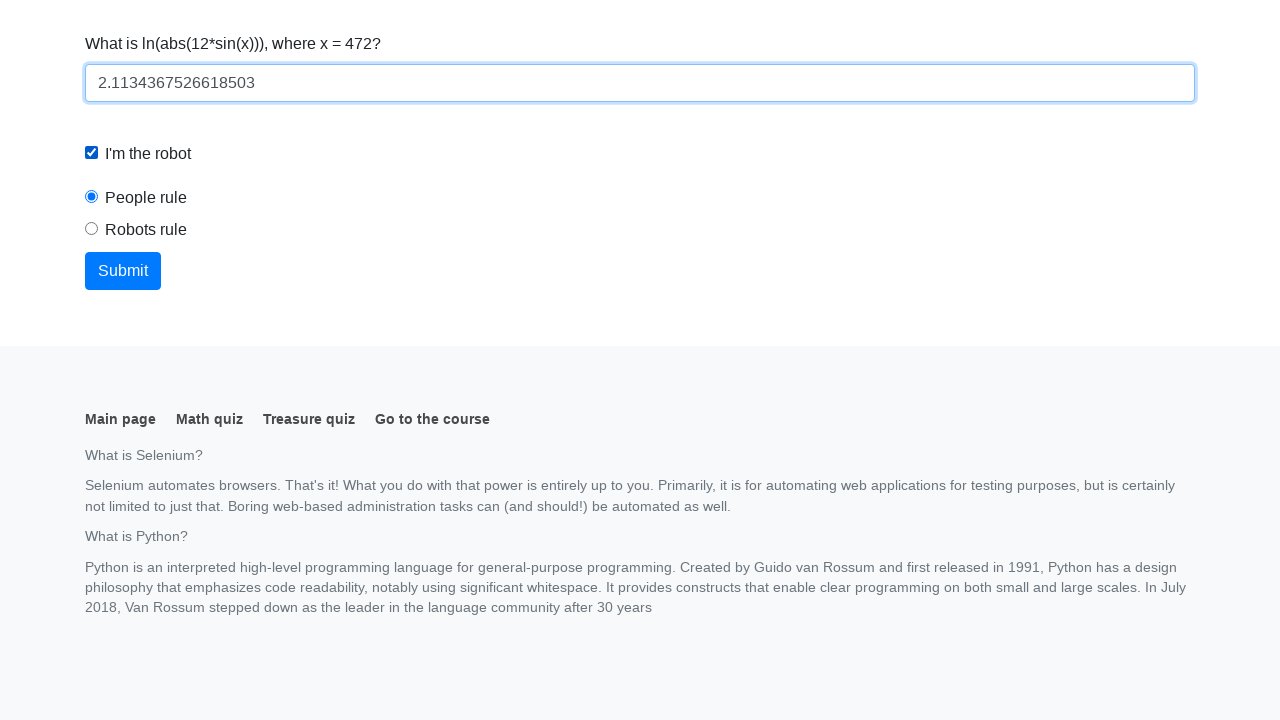

Selected the 'robots rule' radio button at (146, 230) on [for="robotsRule"]
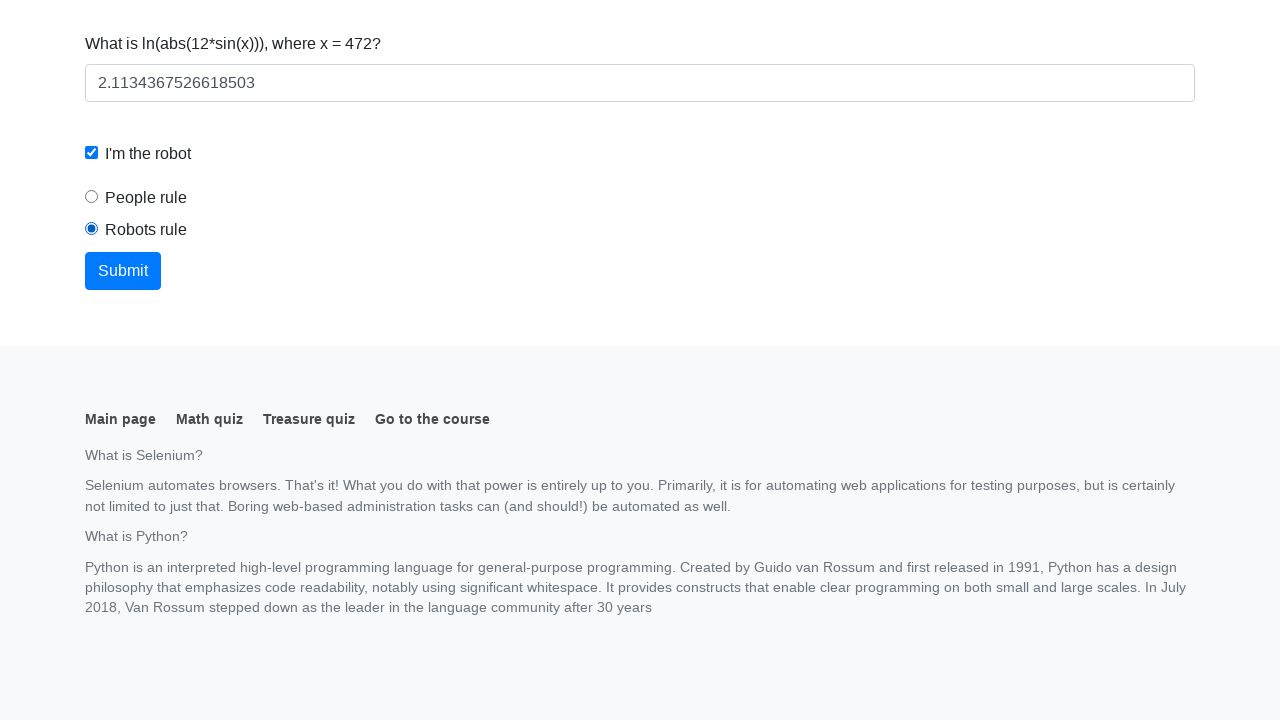

Clicked the submit button to submit the form at (123, 271) on button.btn
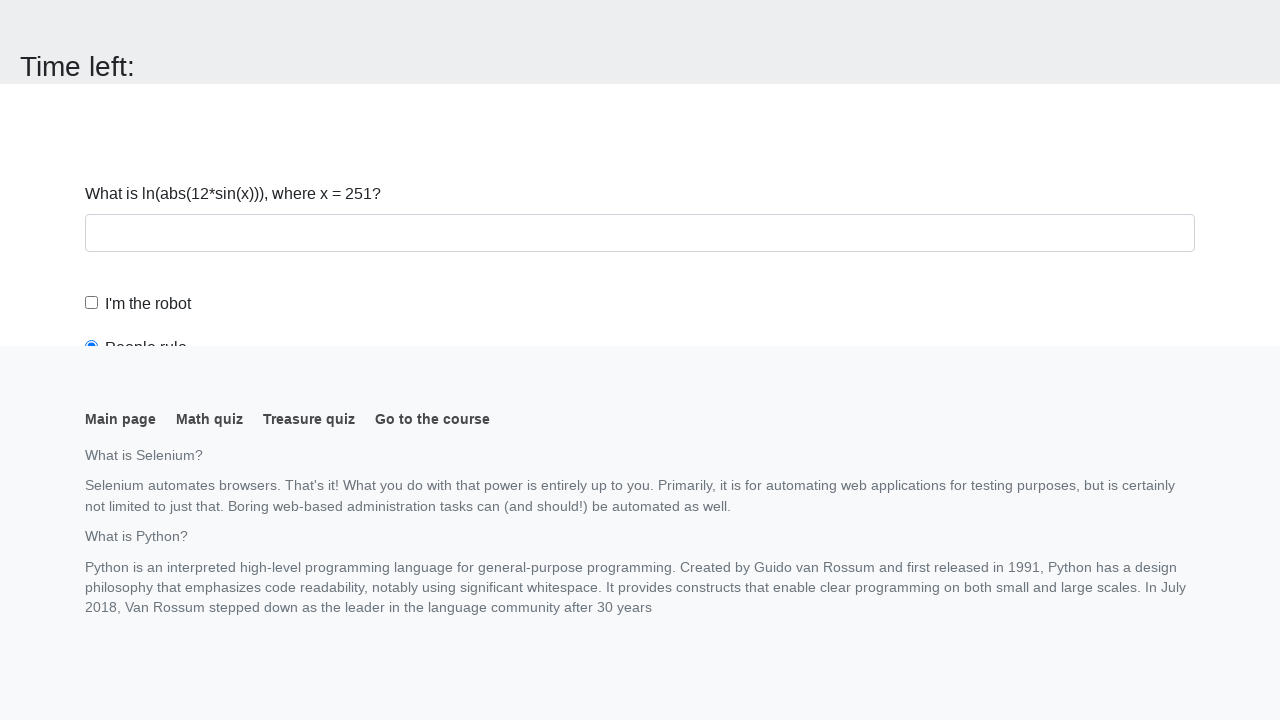

Waited 2 seconds to see the form submission result
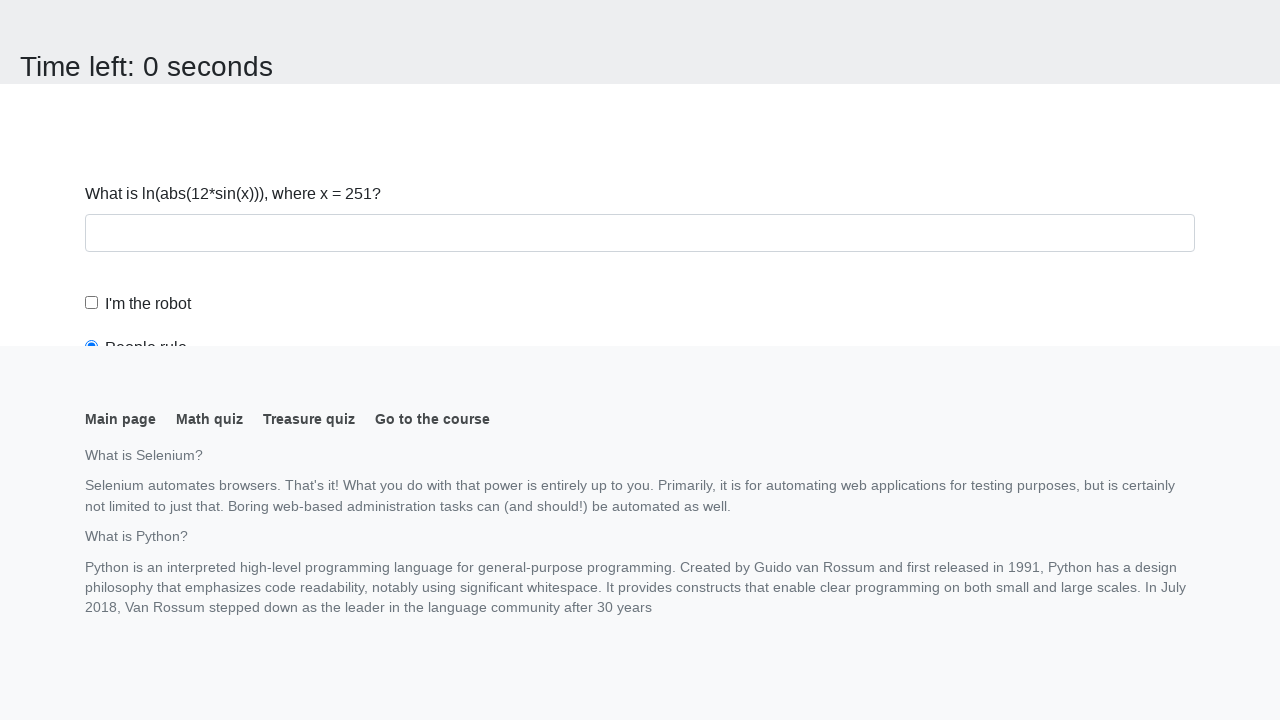

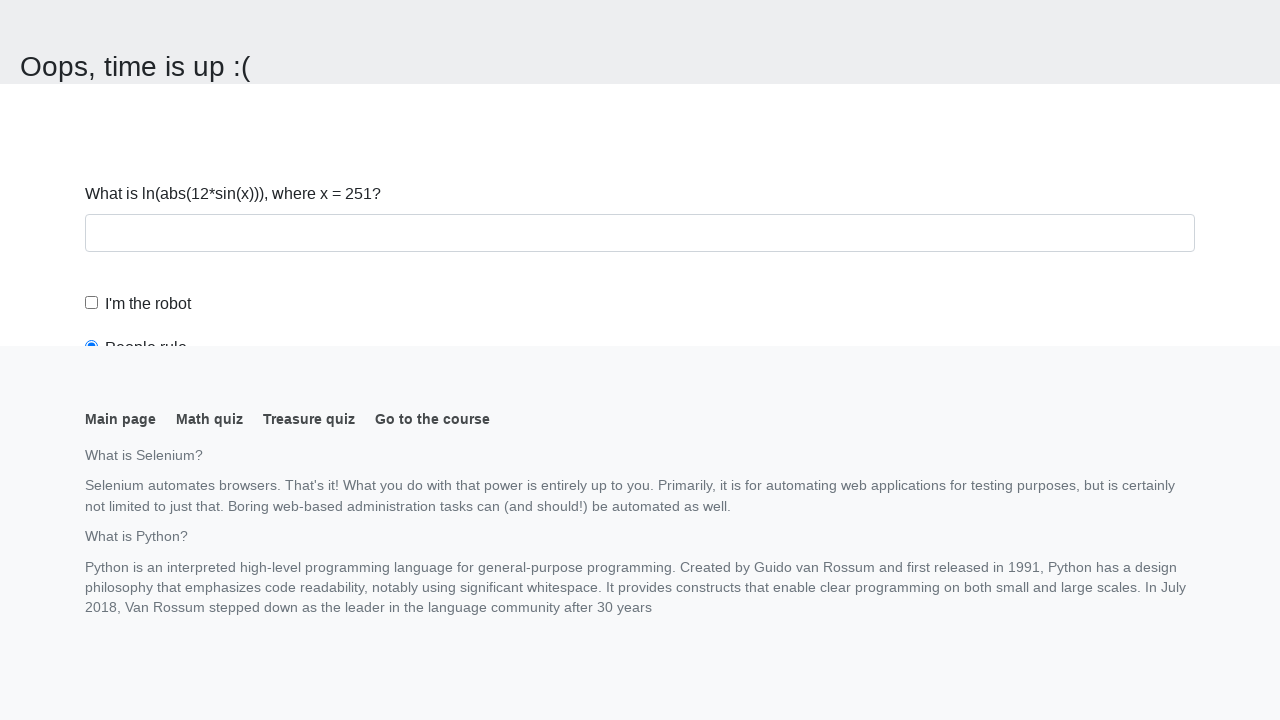